Tests horizontal scrolling functionality on a dashboard page by scrolling left and right using JavaScript execution

Starting URL: https://dashboards.handmadeinteractive.com/jasonlove/

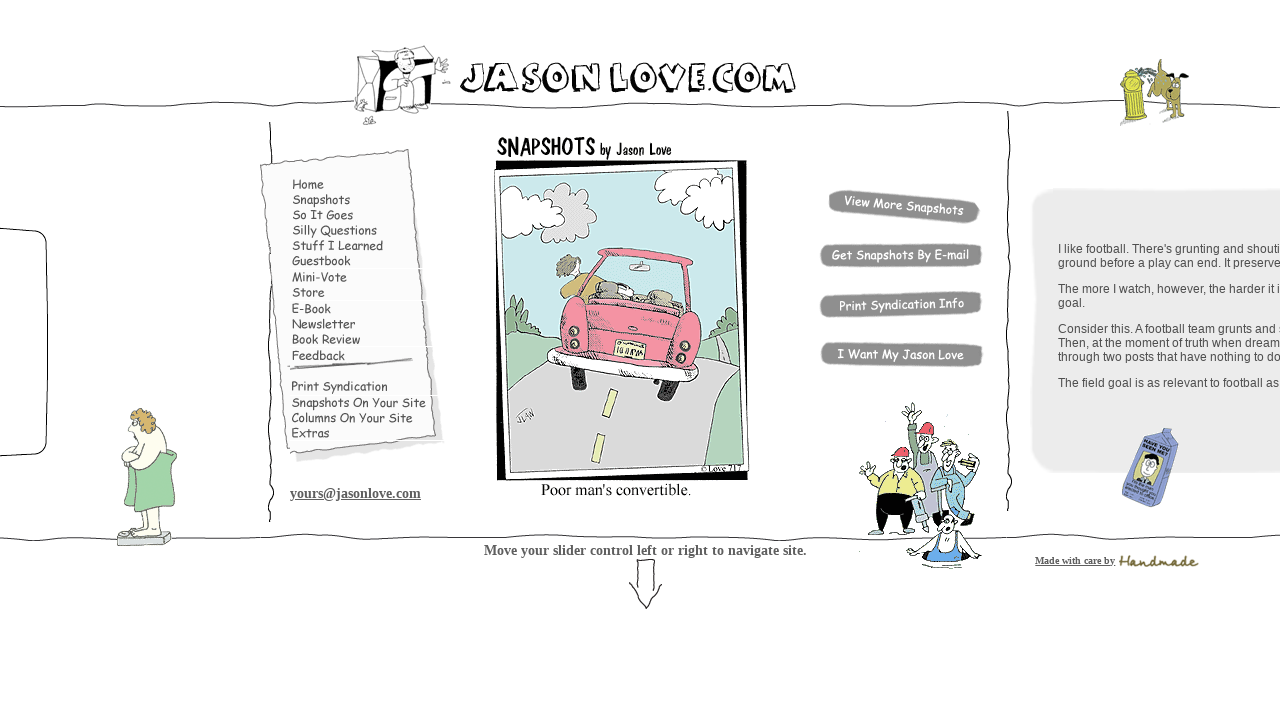

Scrolled left by 50000 pixels using JavaScript
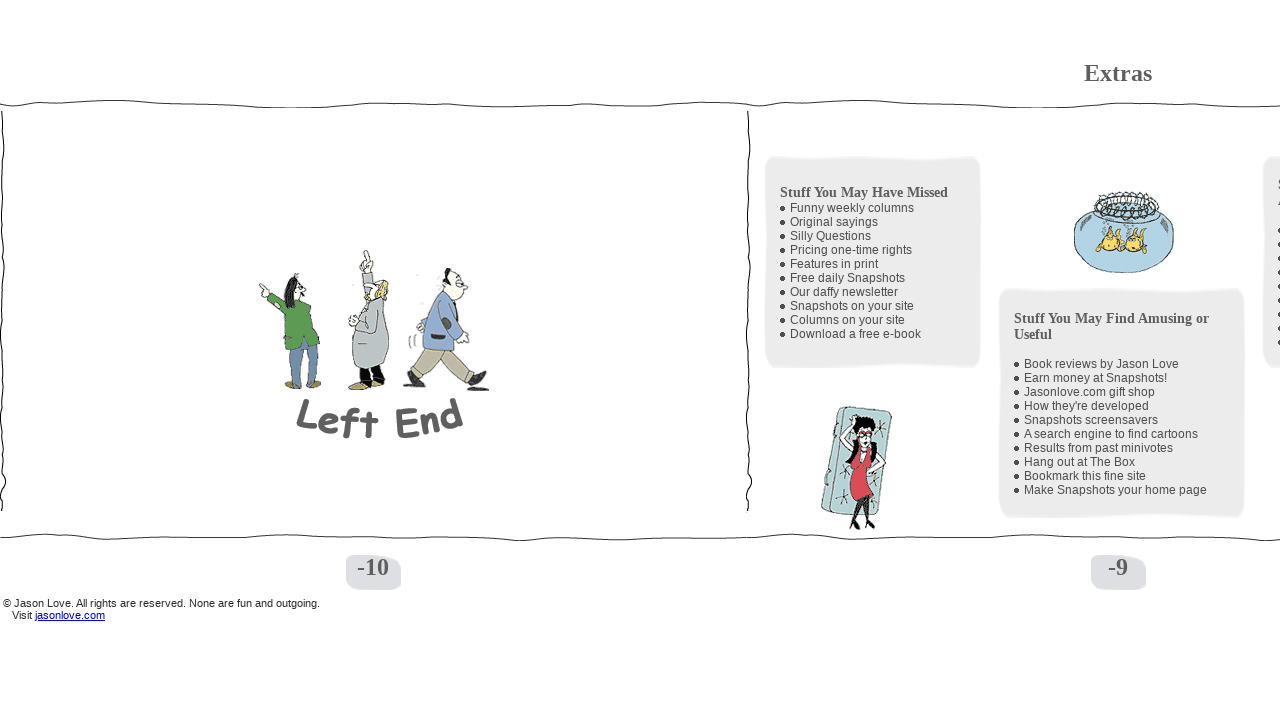

Waited 2 seconds for left scroll to complete
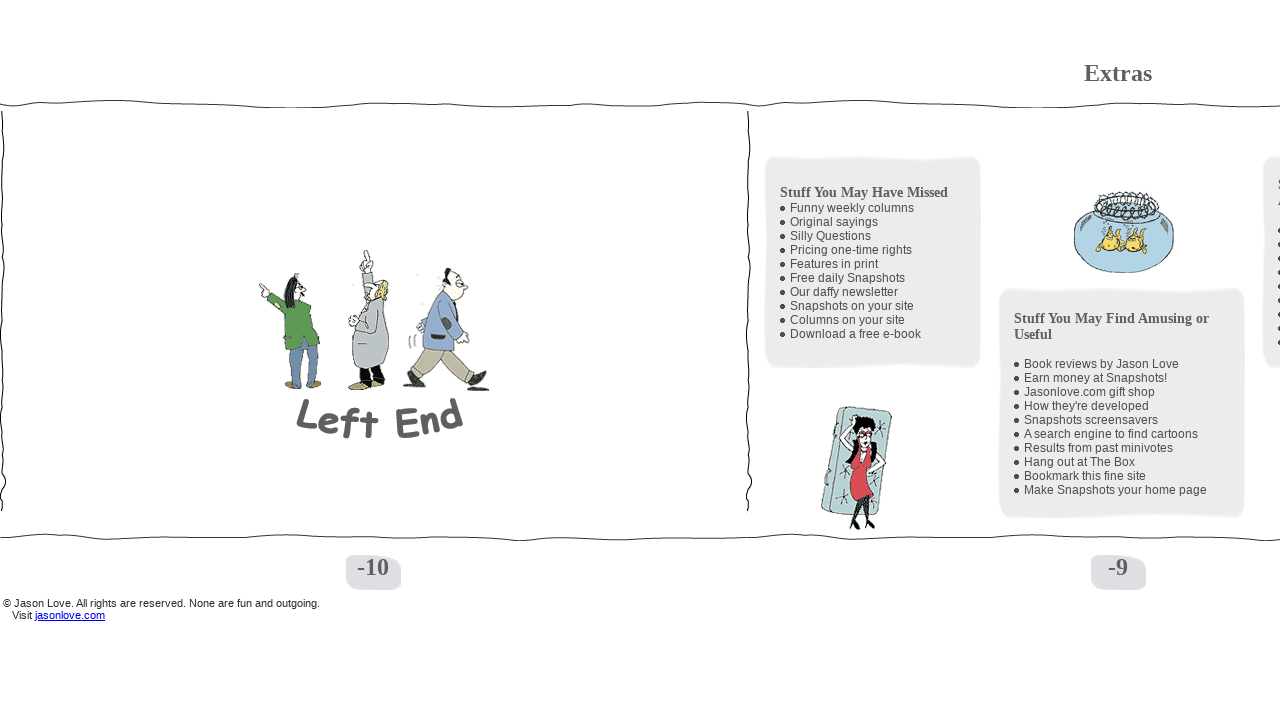

Scrolled right by 2000 pixels using JavaScript
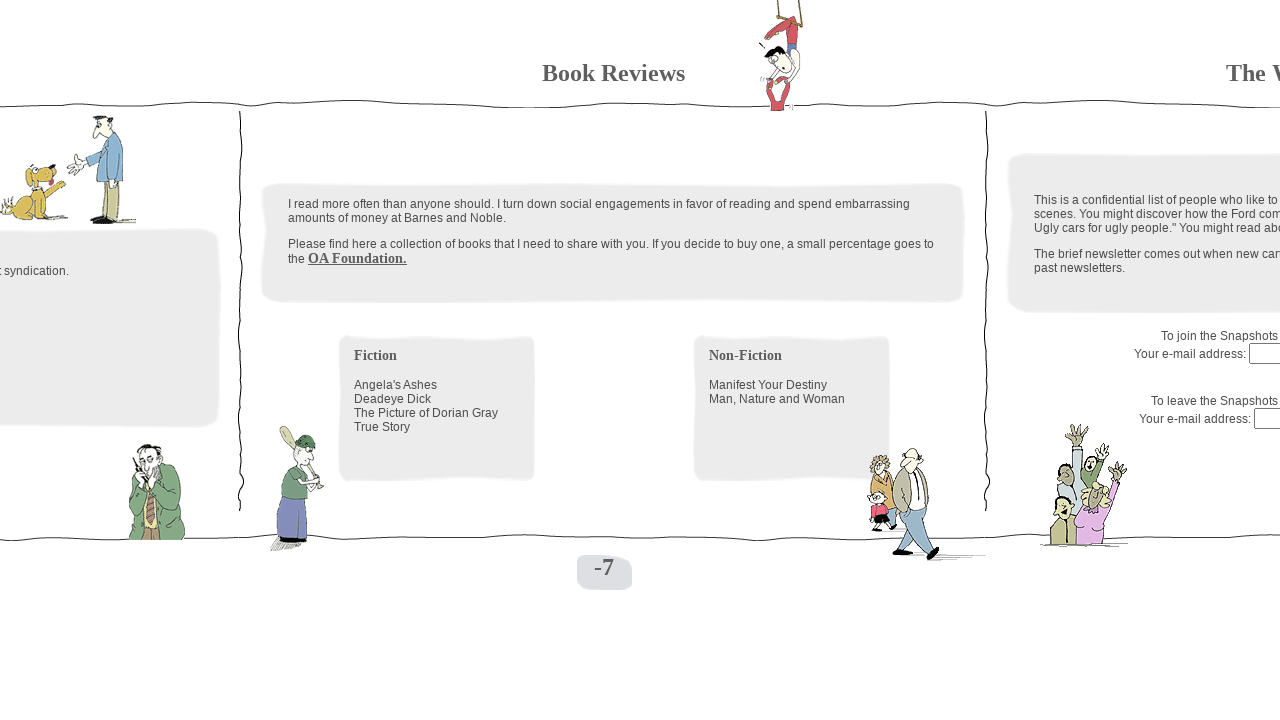

Waited 2 seconds for right scroll to complete
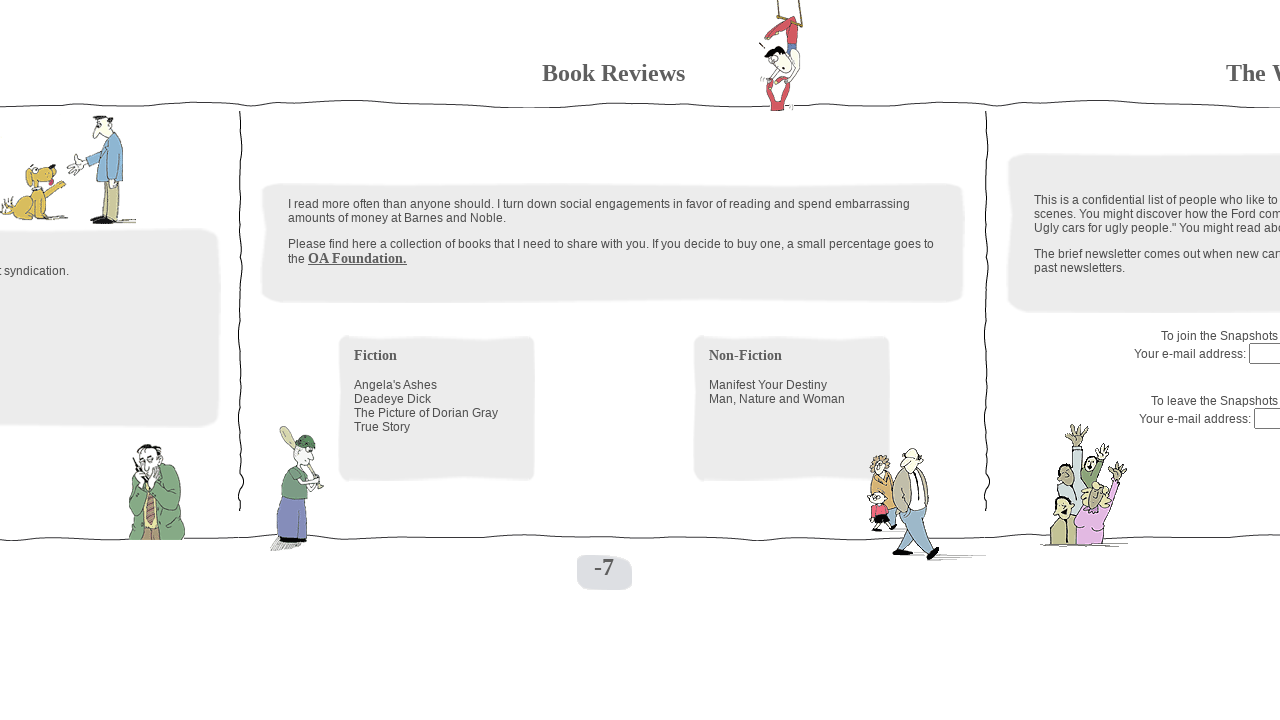

Scrolled left by 1000 pixels using JavaScript
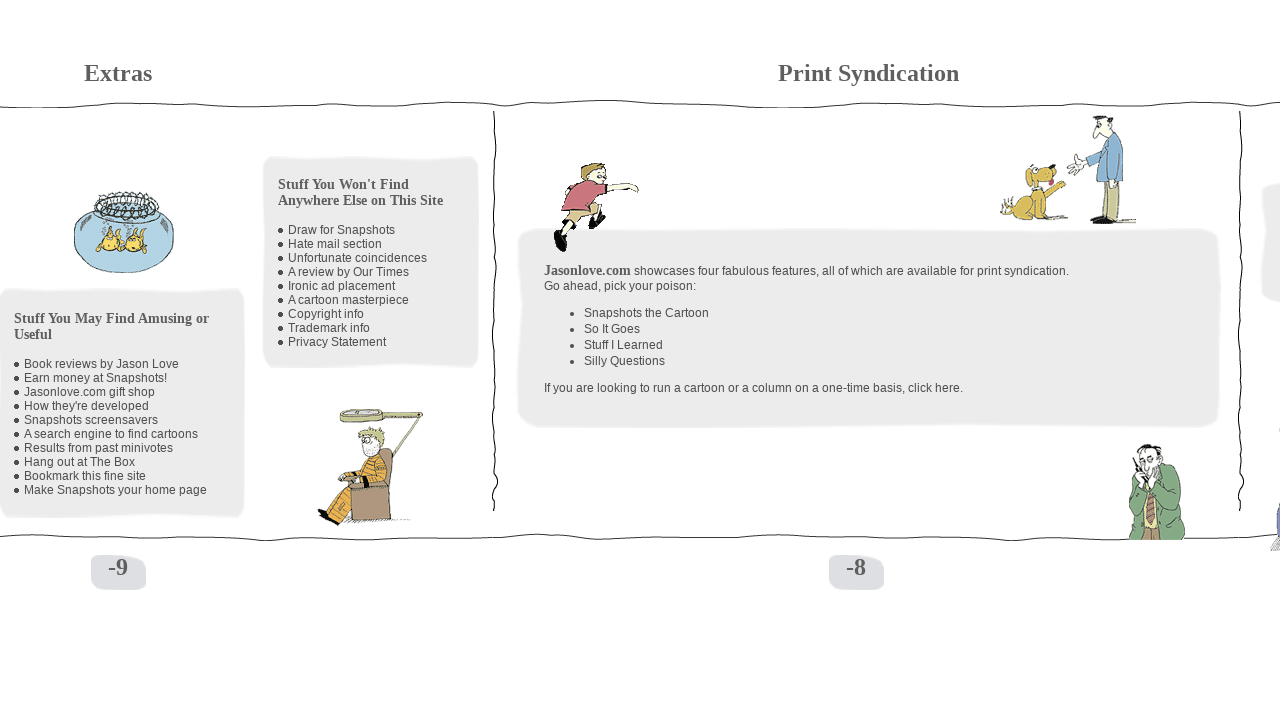

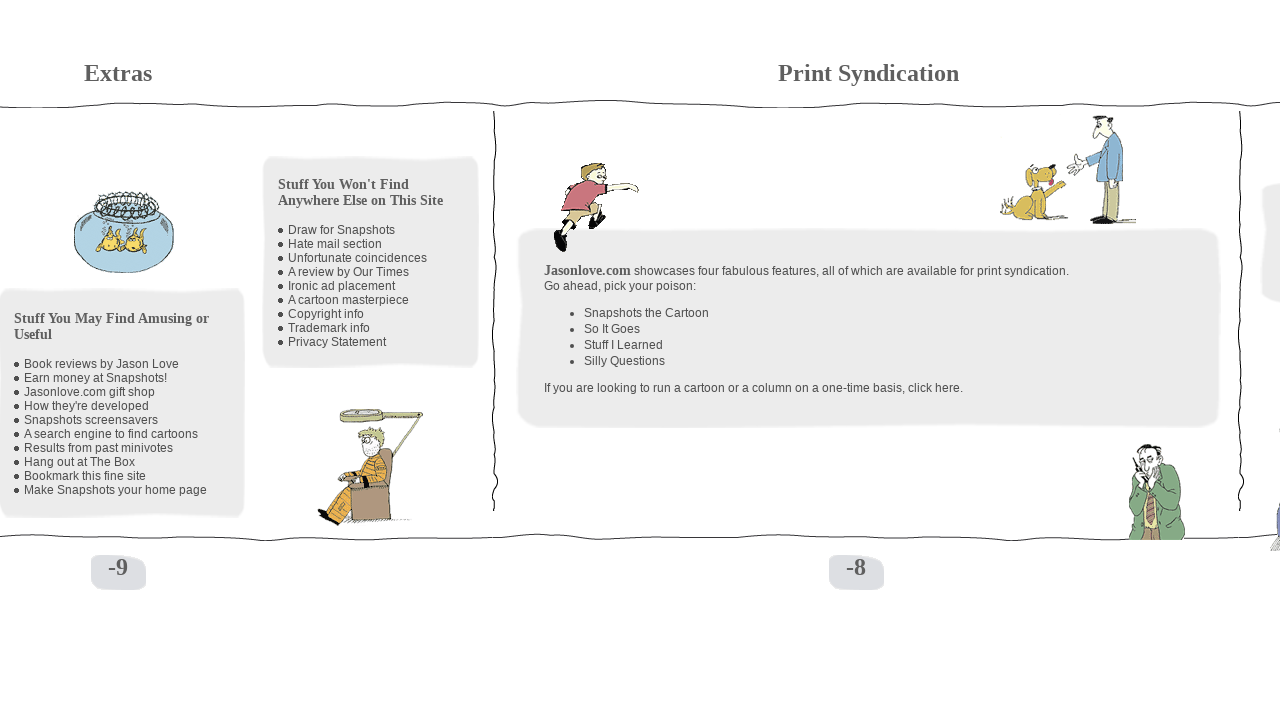